Tests various mouse and keyboard interactions including click, right-click, double-click, hover, and arrow key navigation on a buttons practice page

Starting URL: https://www.tutorialspoint.com/selenium/practice/buttons.php

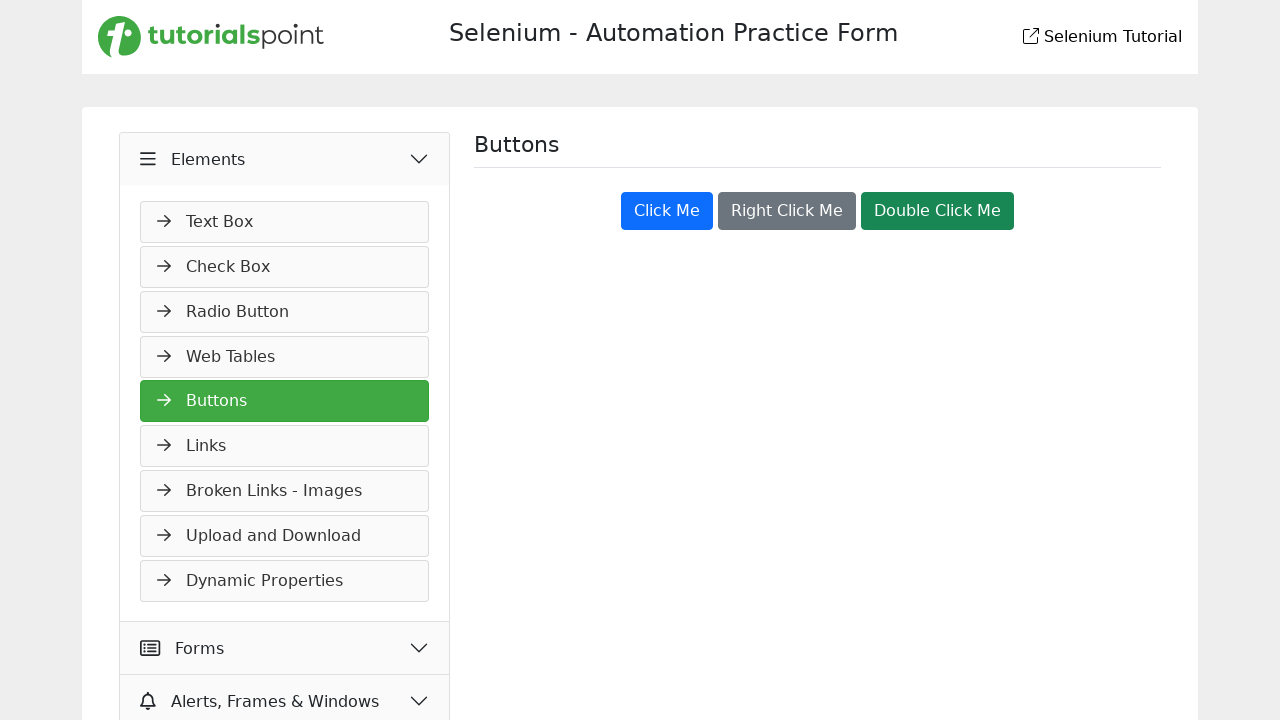

Clicked the 'Click Me' button at (667, 211) on xpath=//button[text()='Click Me']
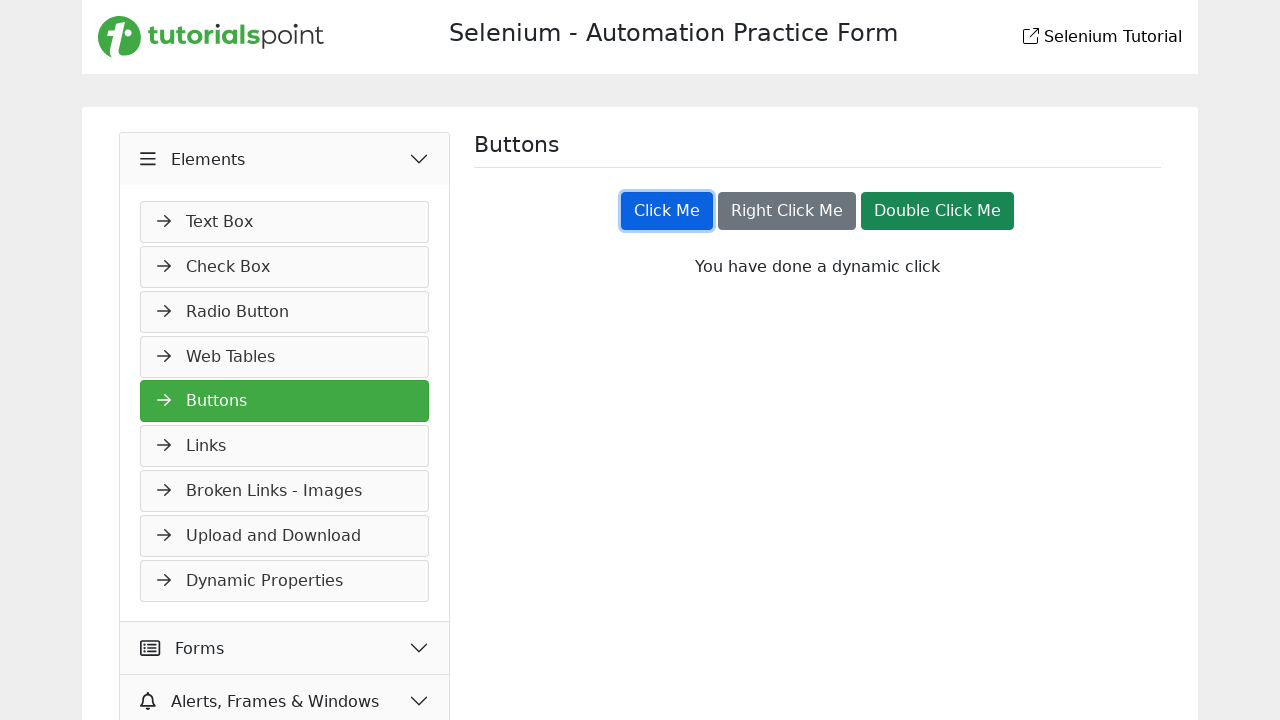

Right-clicked the 'Right Click Me' button at (787, 211) on //button[text()='Right Click Me']
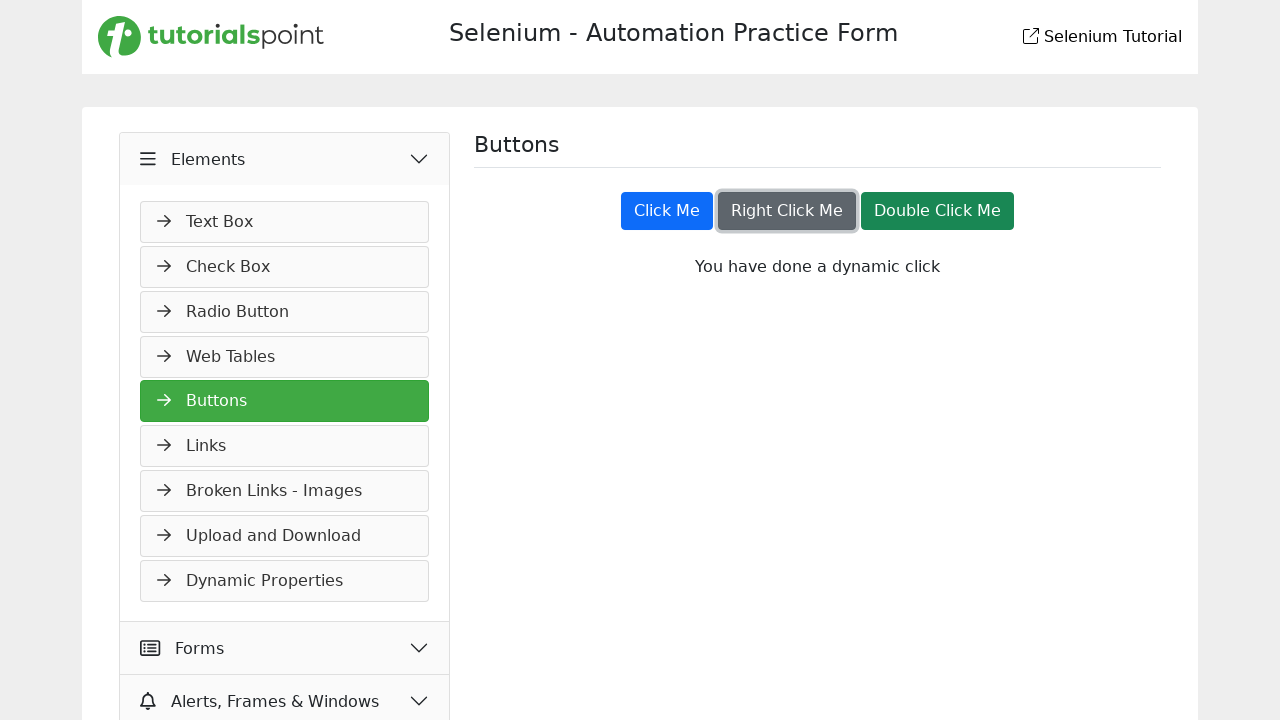

Double-clicked the 'Double Click Me' button at (938, 211) on xpath=//button[text()='Double Click Me']
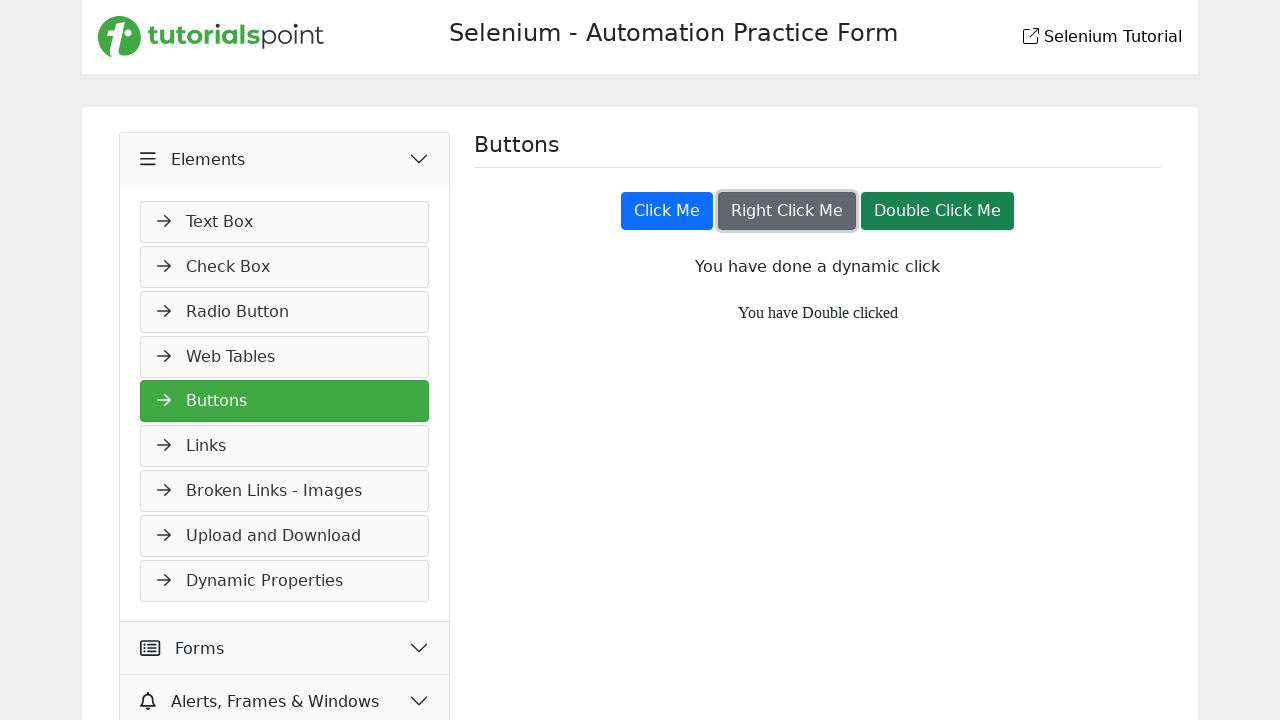

Hovered over the 'Double Click Me' button at (938, 211) on xpath=//button[text()='Double Click Me']
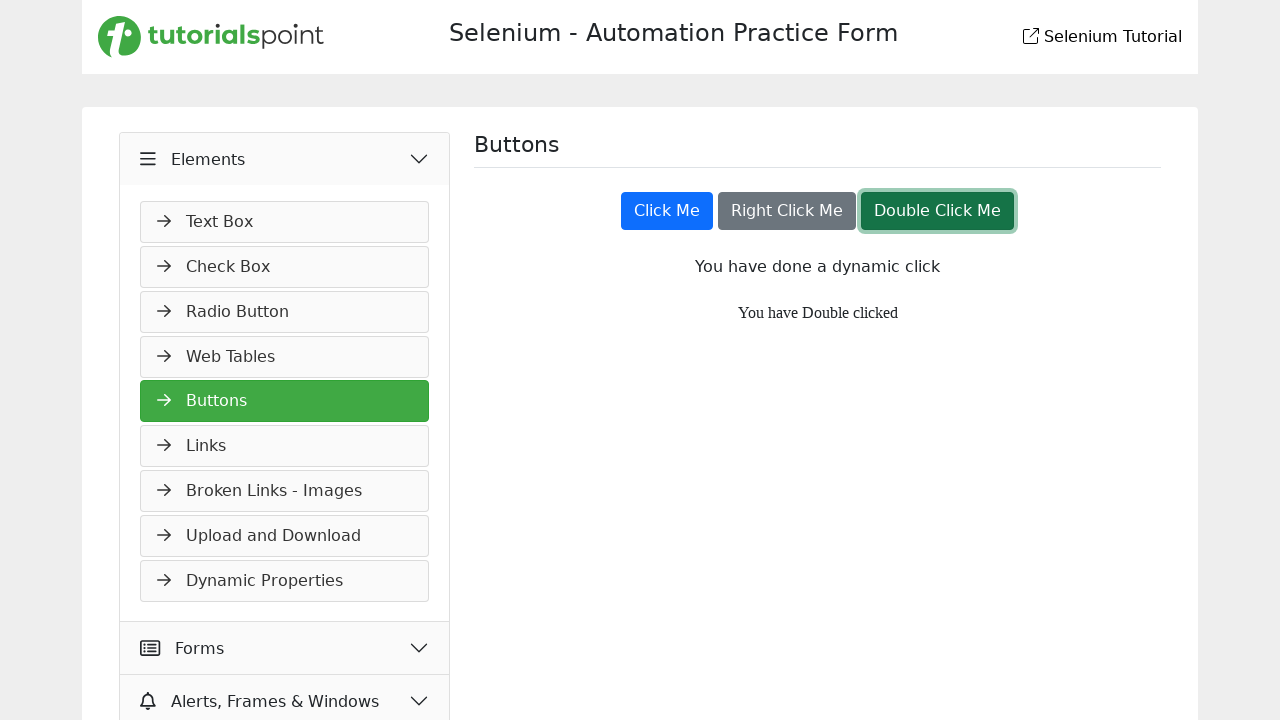

Hovered over the 'Click Me' button at (667, 211) on xpath=//button[text()='Click Me']
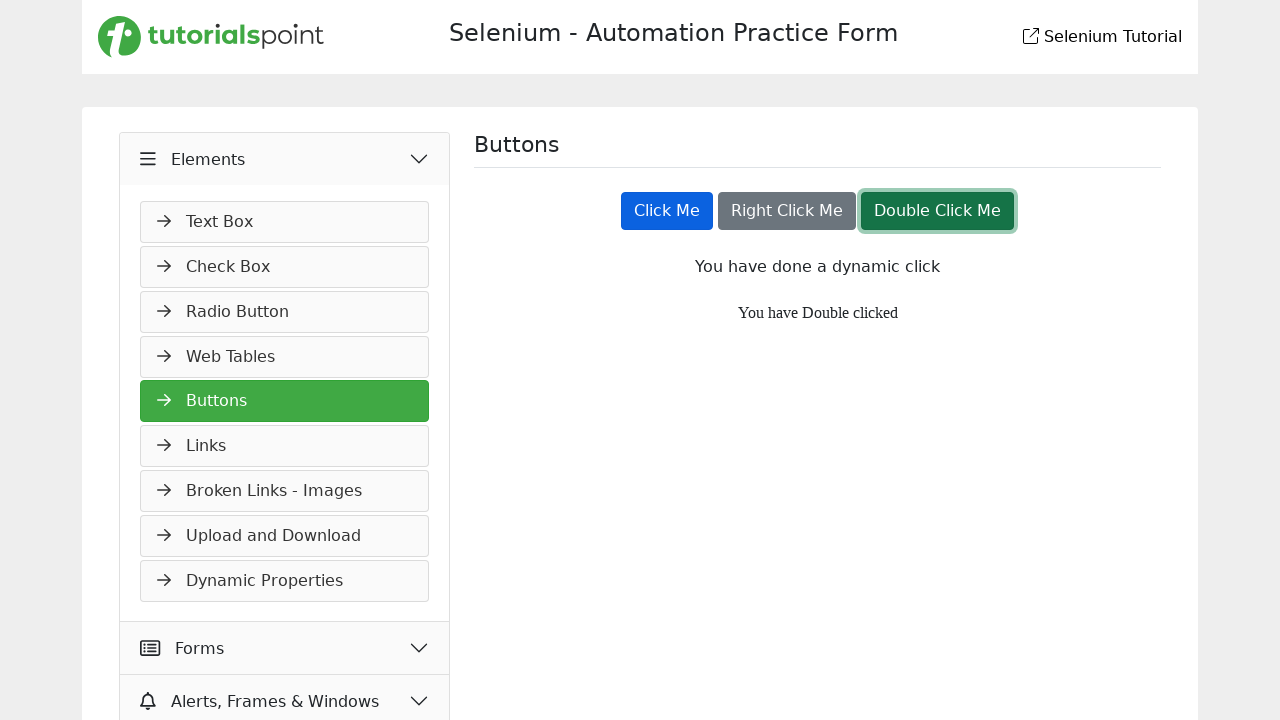

Pressed the right arrow key
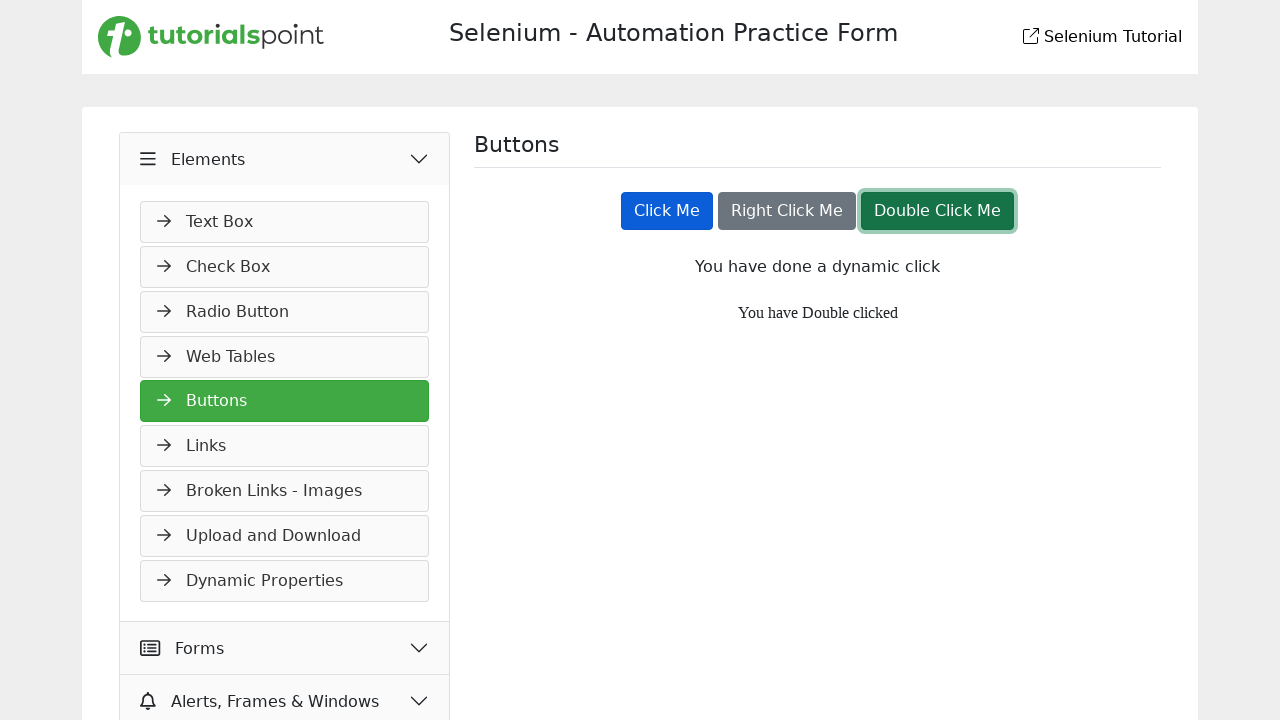

Pressed the left arrow key
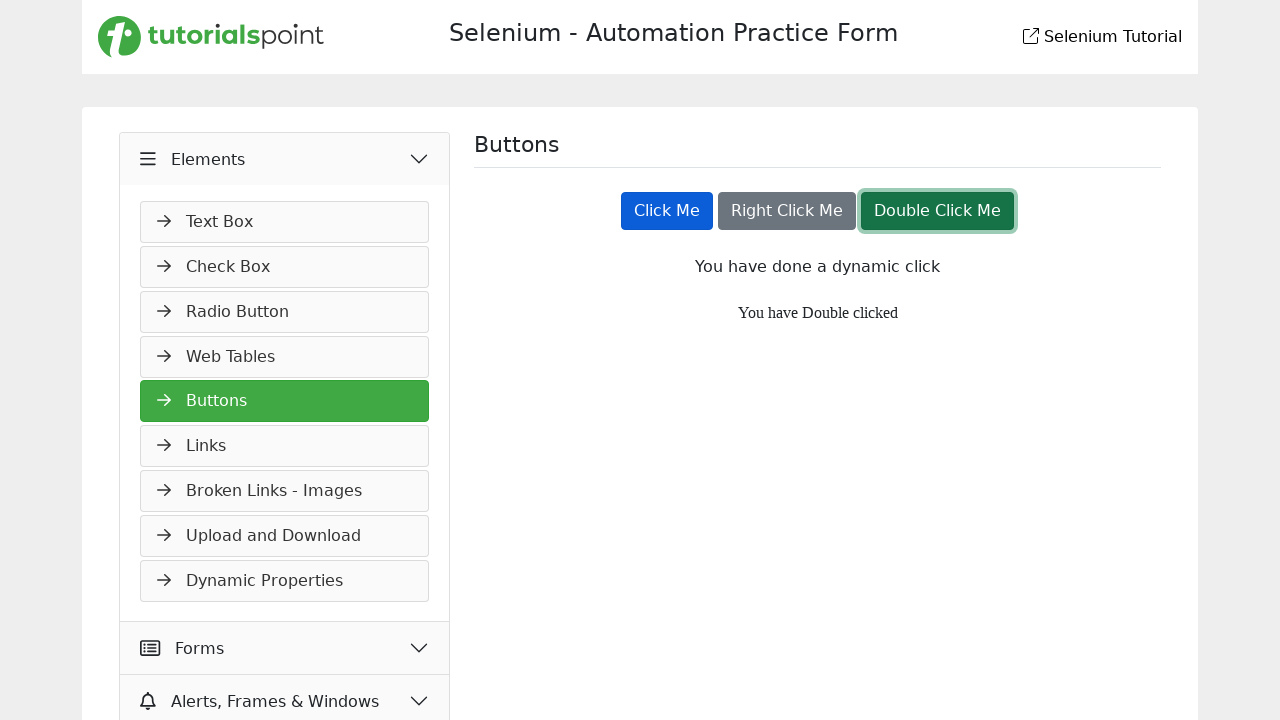

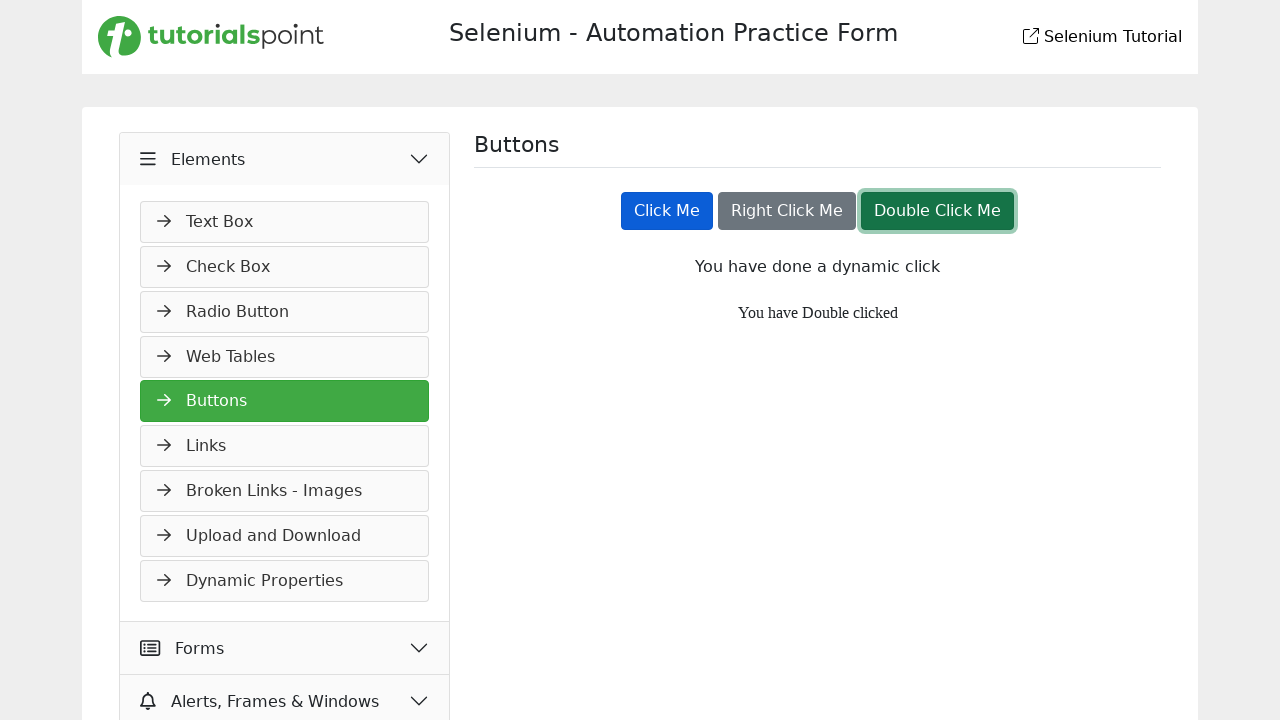